Tests browser scrolling functionality by scrolling down the page in increments

Starting URL: http://www.seleniumhq.org/download/

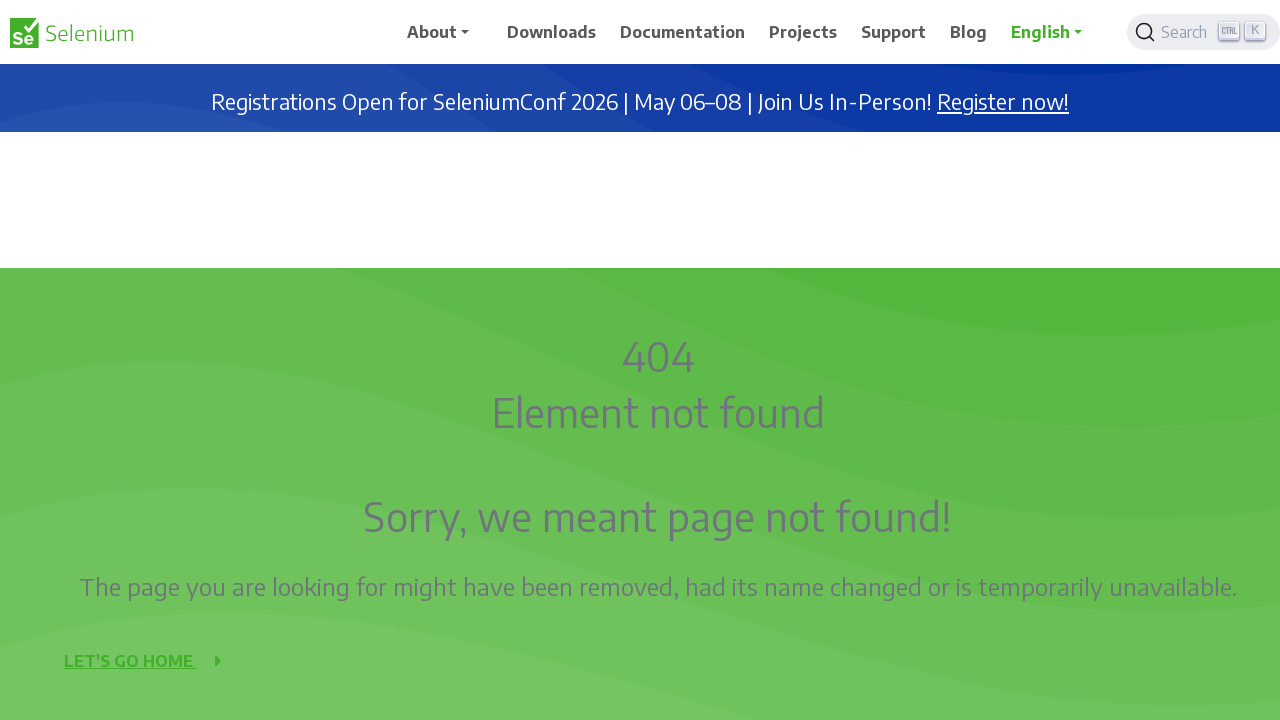

Scrolled down the page by 200 pixels
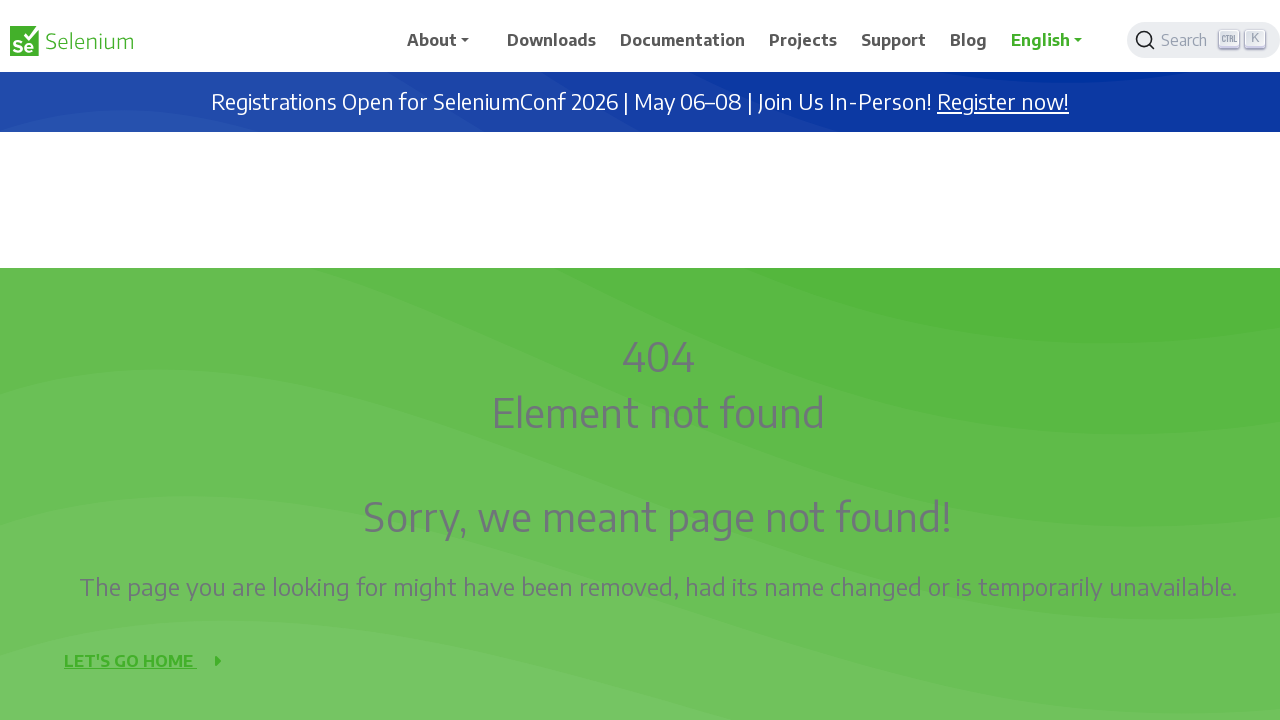

Waited 500ms for content to load after scrolling
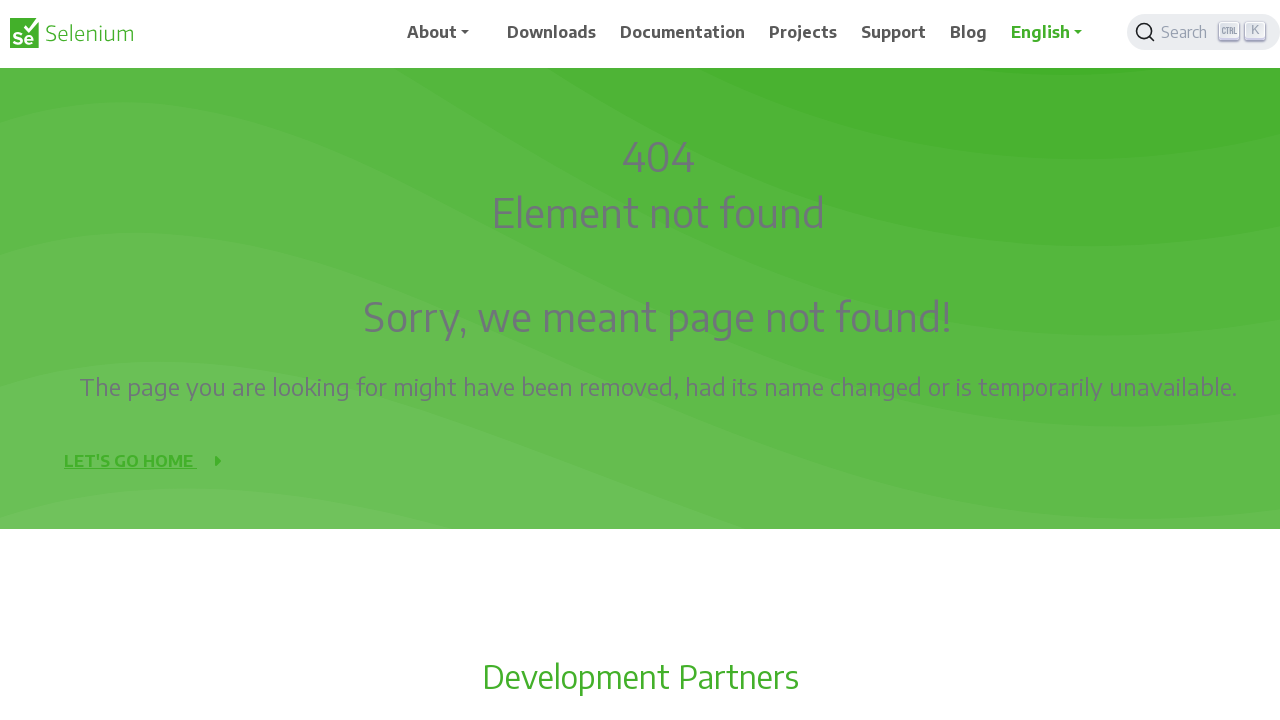

Scrolled down the page by 200 pixels
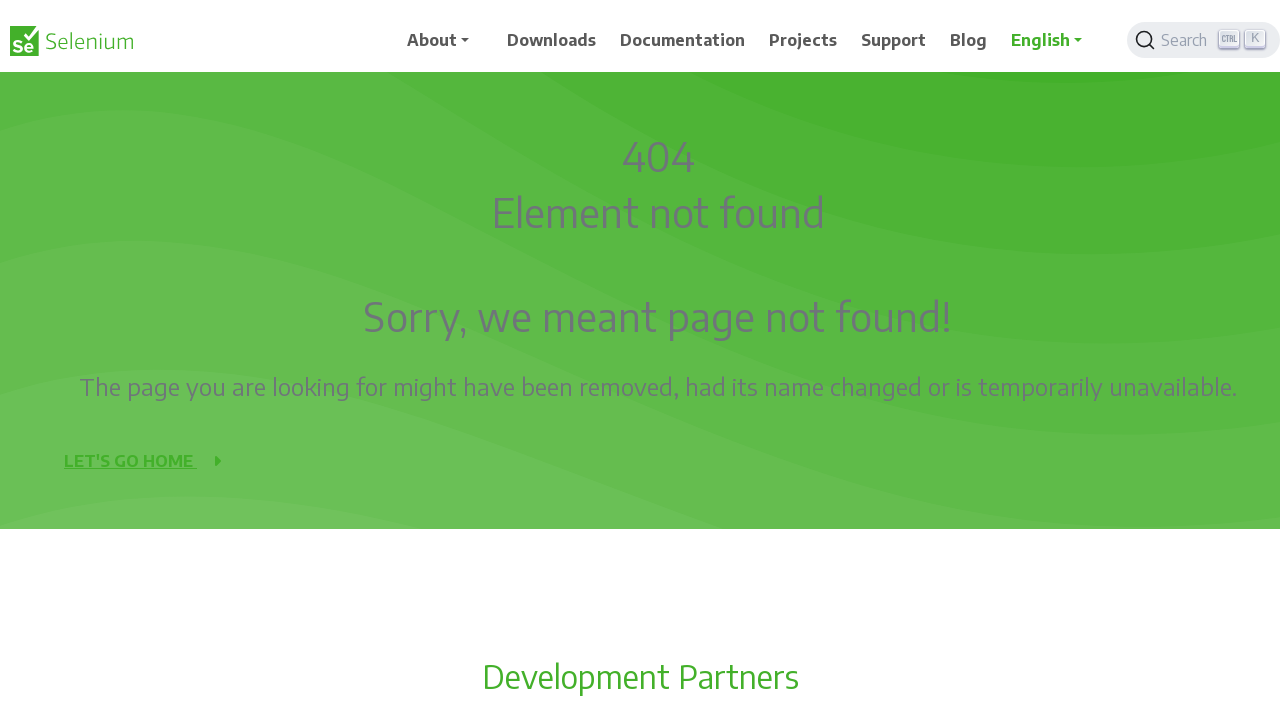

Waited 500ms for content to load after scrolling
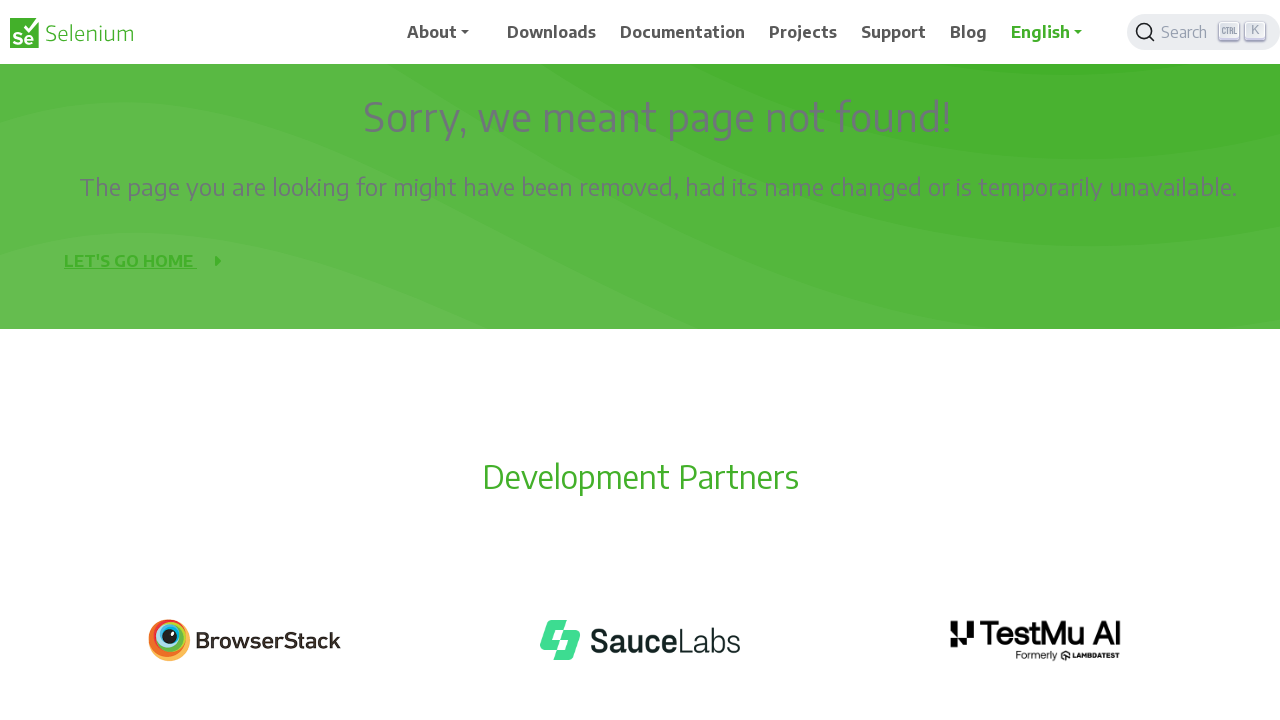

Scrolled down the page by 200 pixels
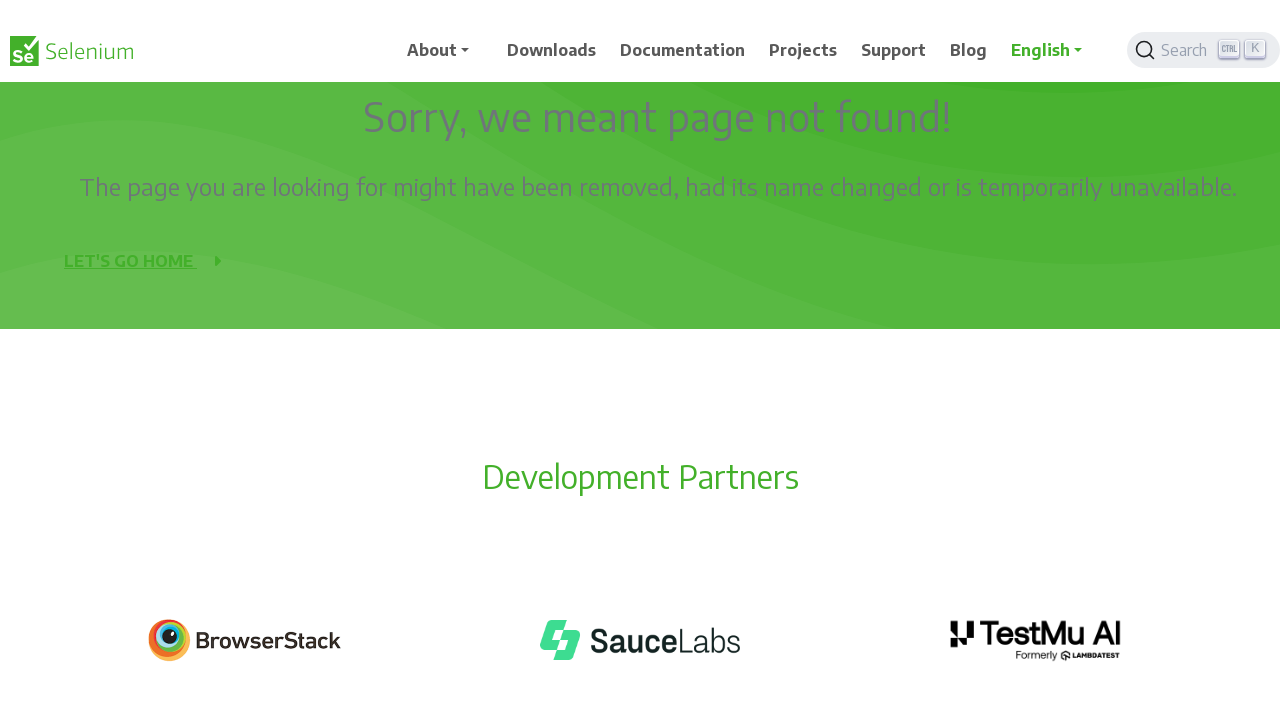

Waited 500ms for content to load after scrolling
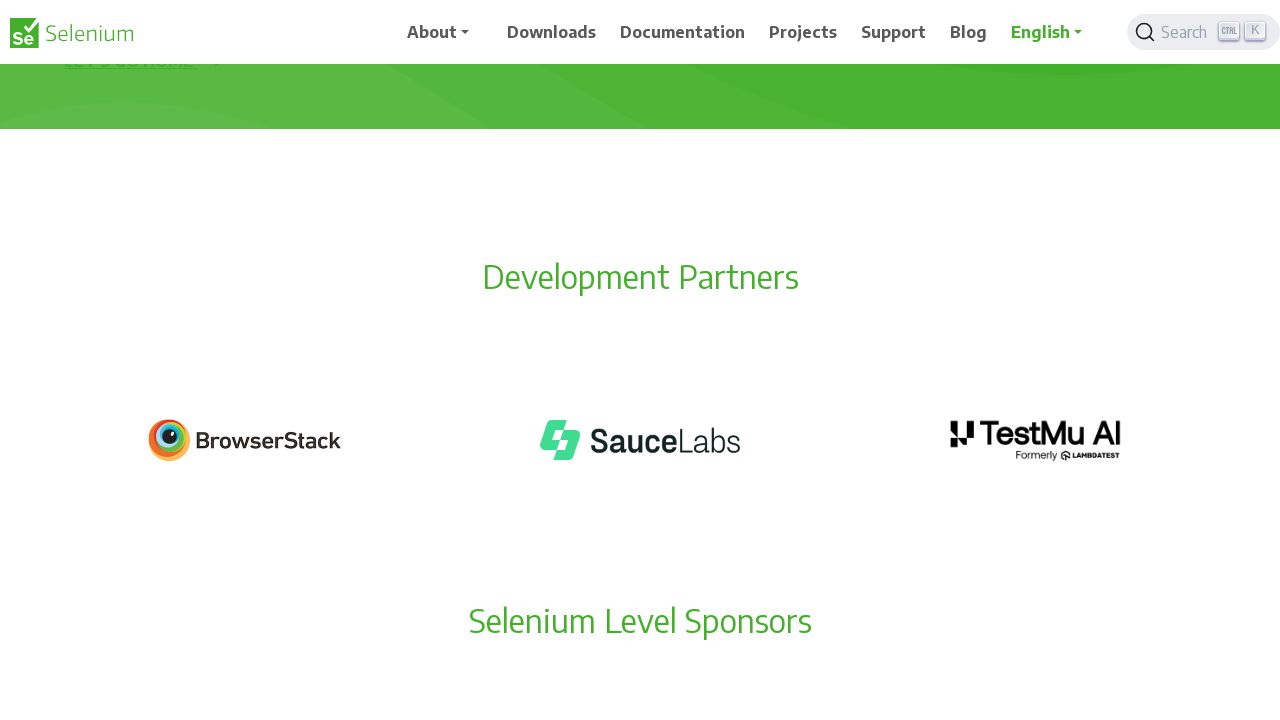

Scrolled down the page by 200 pixels
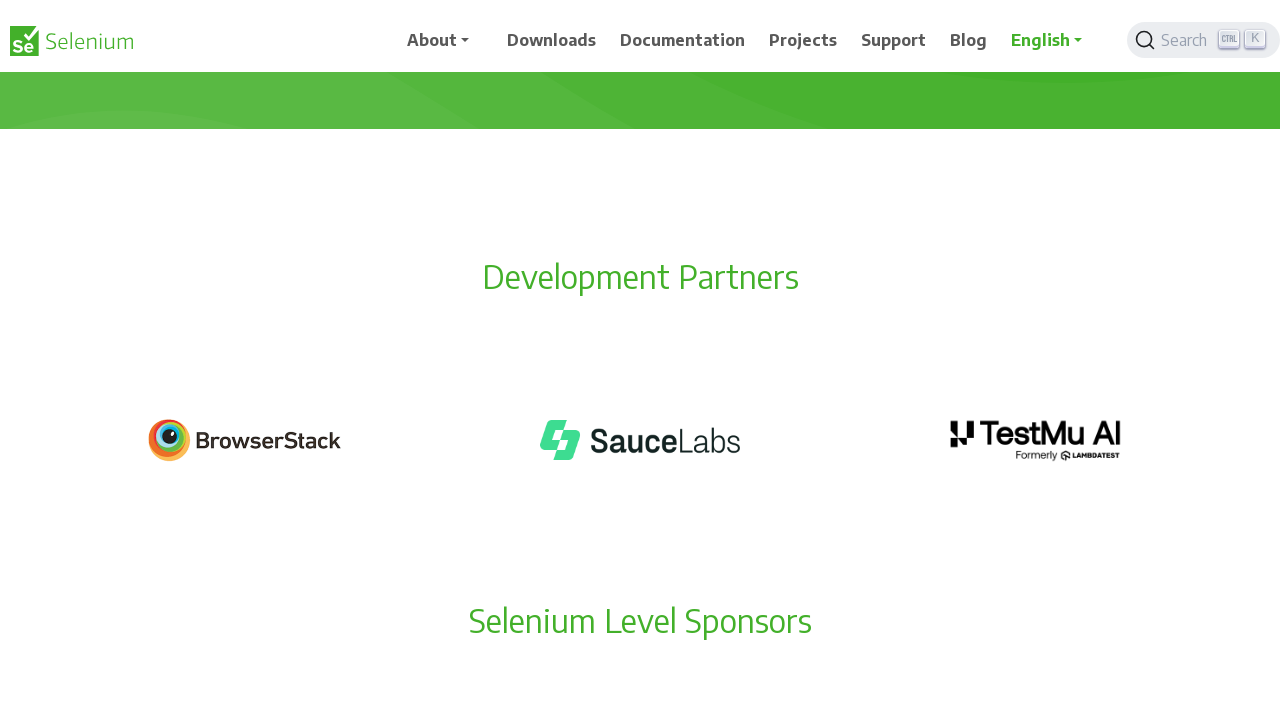

Waited 500ms for content to load after scrolling
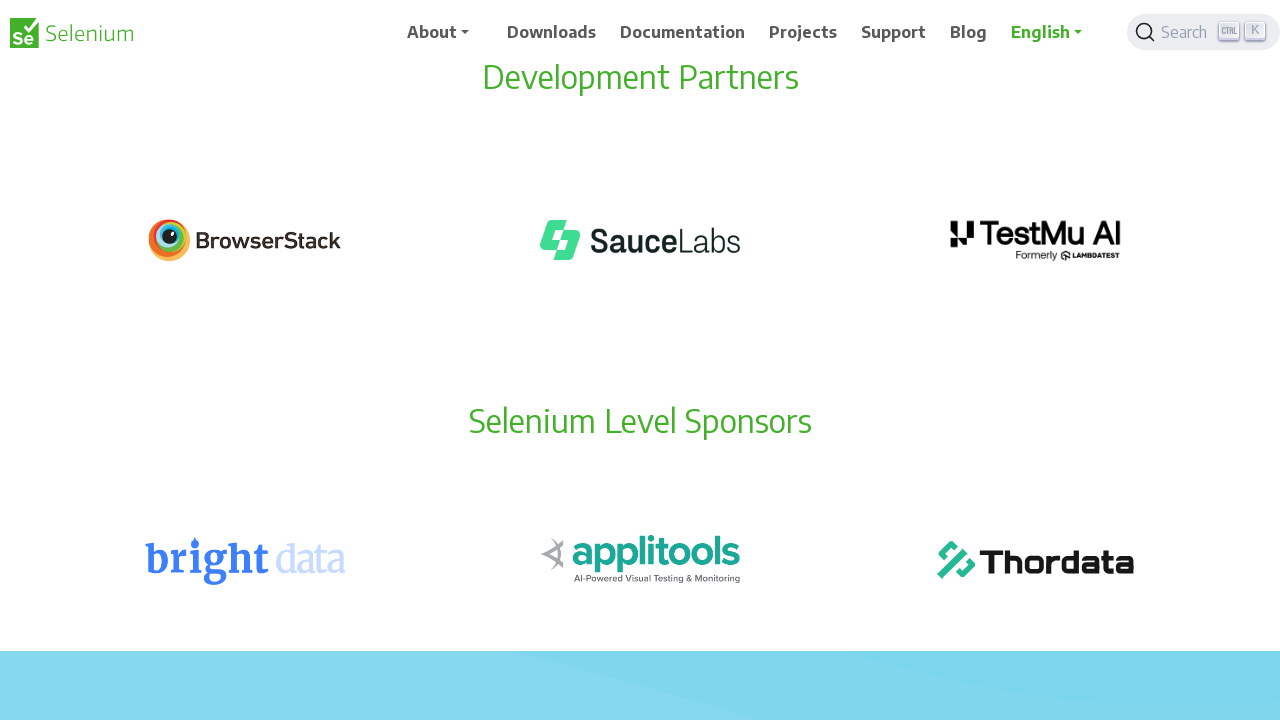

Scrolled down the page by 200 pixels
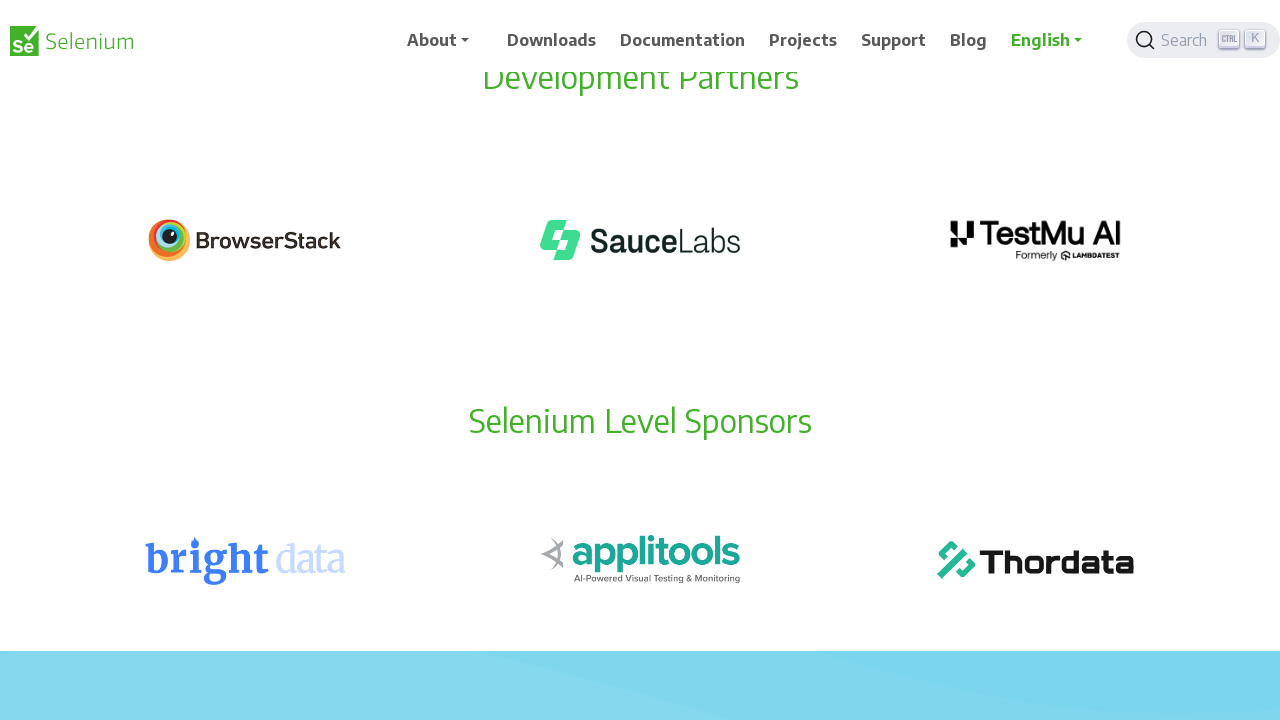

Waited 500ms for content to load after scrolling
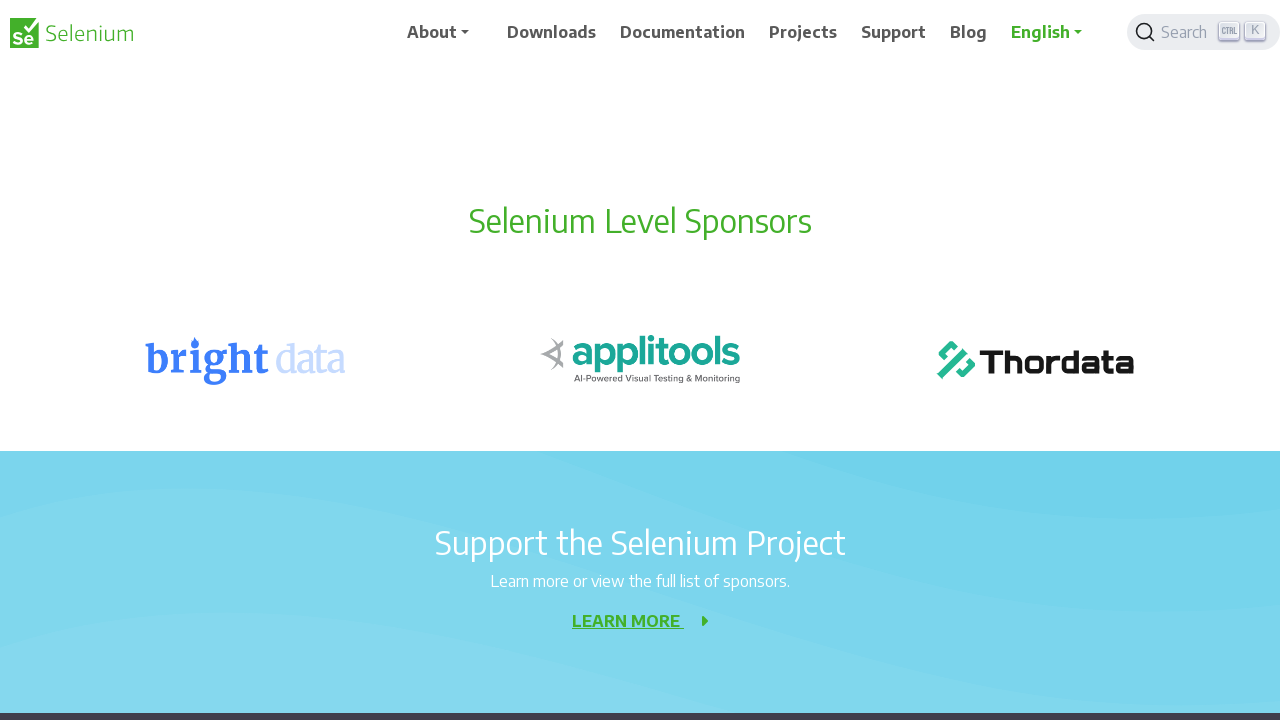

Scrolled down the page by 200 pixels
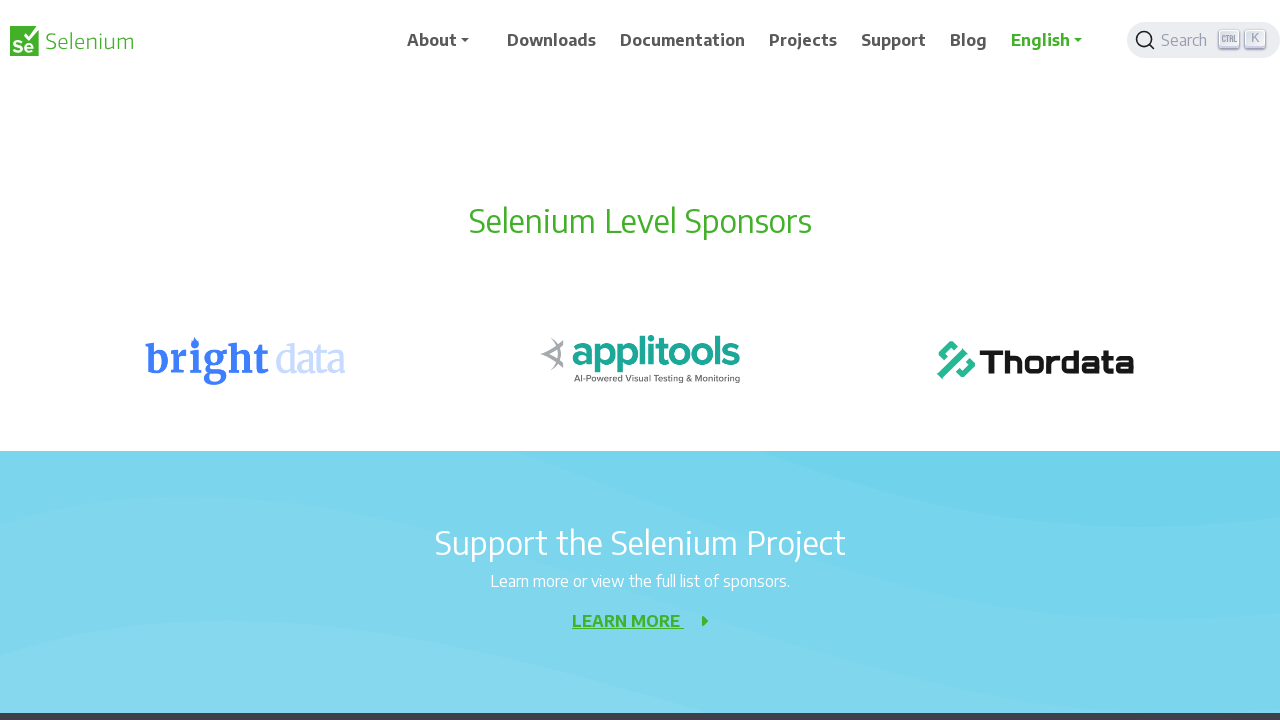

Waited 500ms for content to load after scrolling
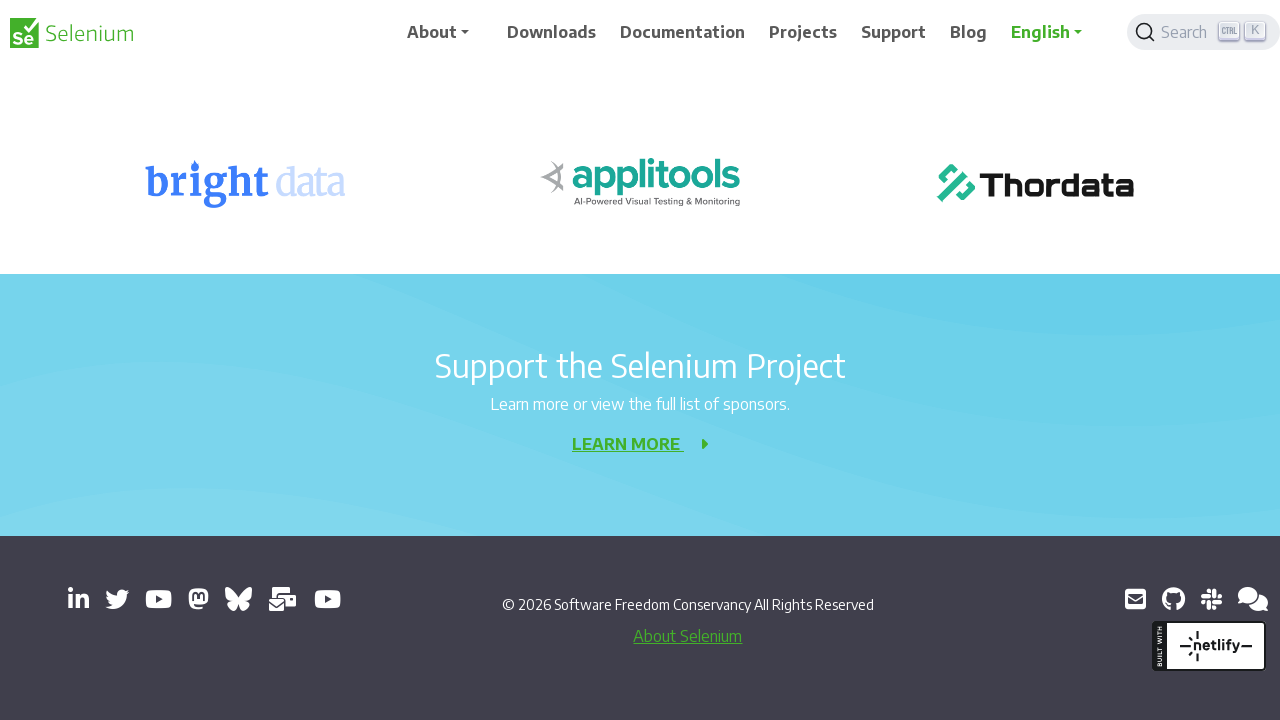

Scrolled down the page by 200 pixels
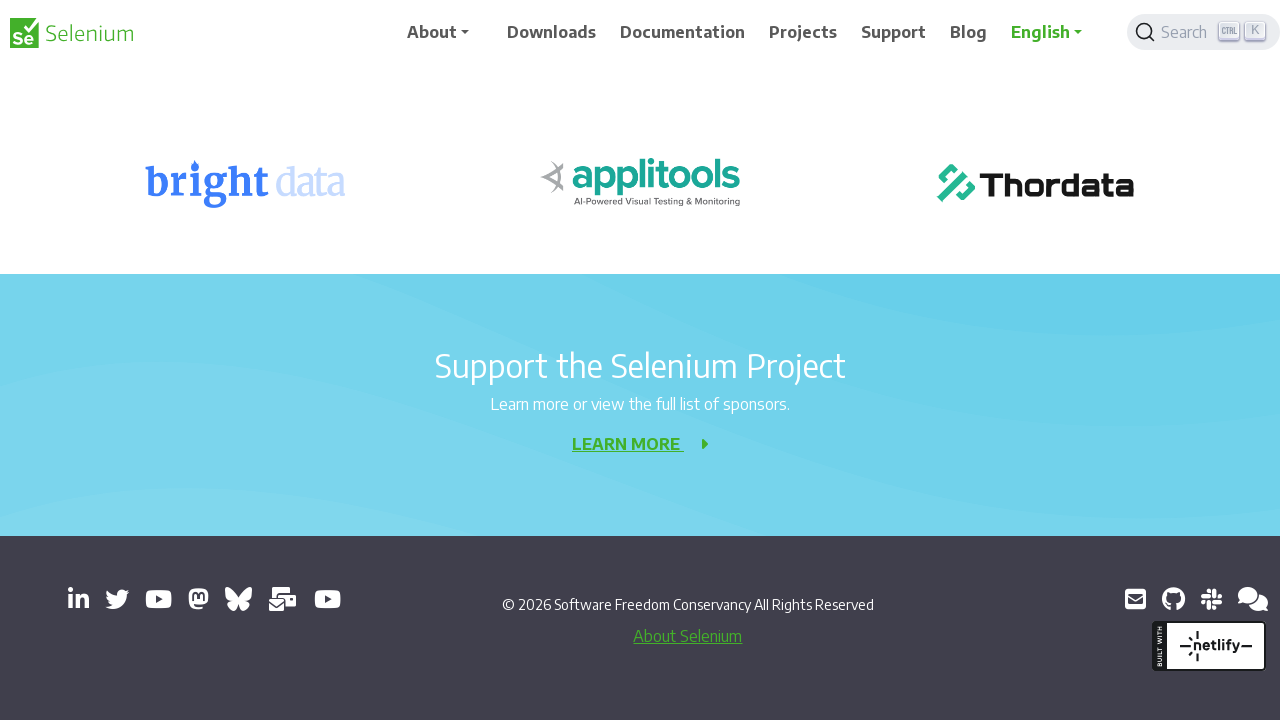

Waited 500ms for content to load after scrolling
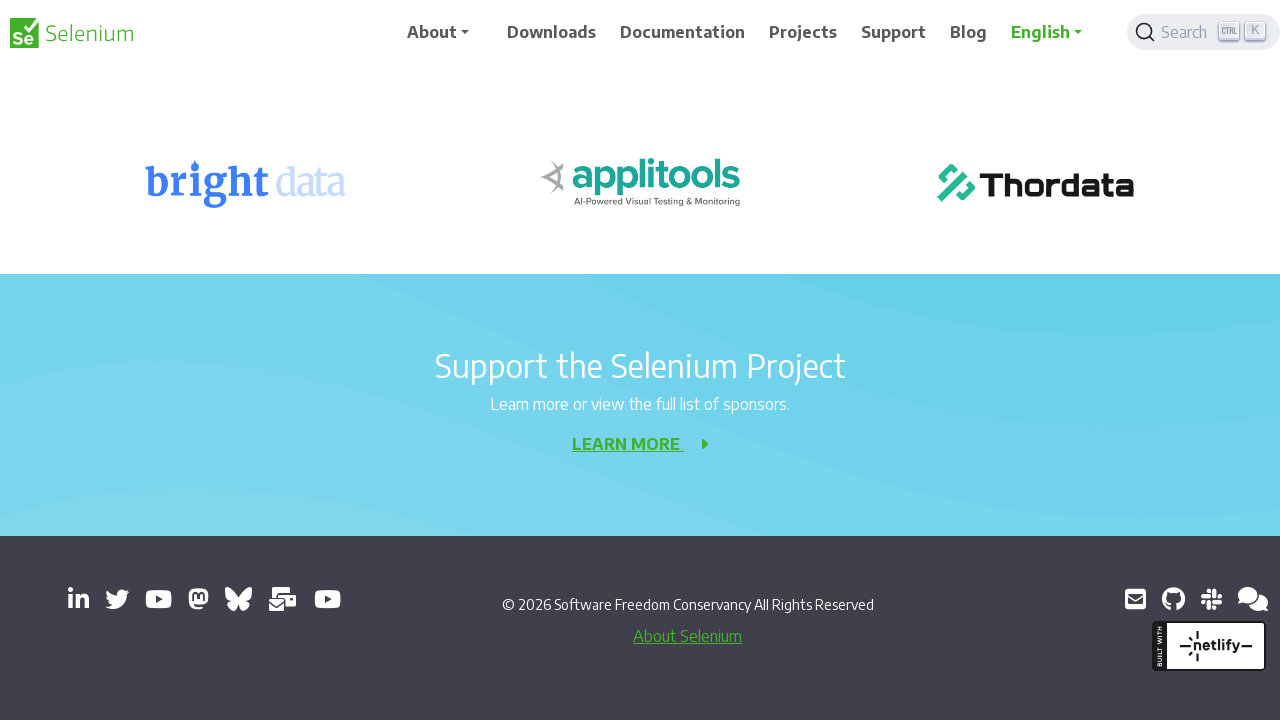

Scrolled down the page by 200 pixels
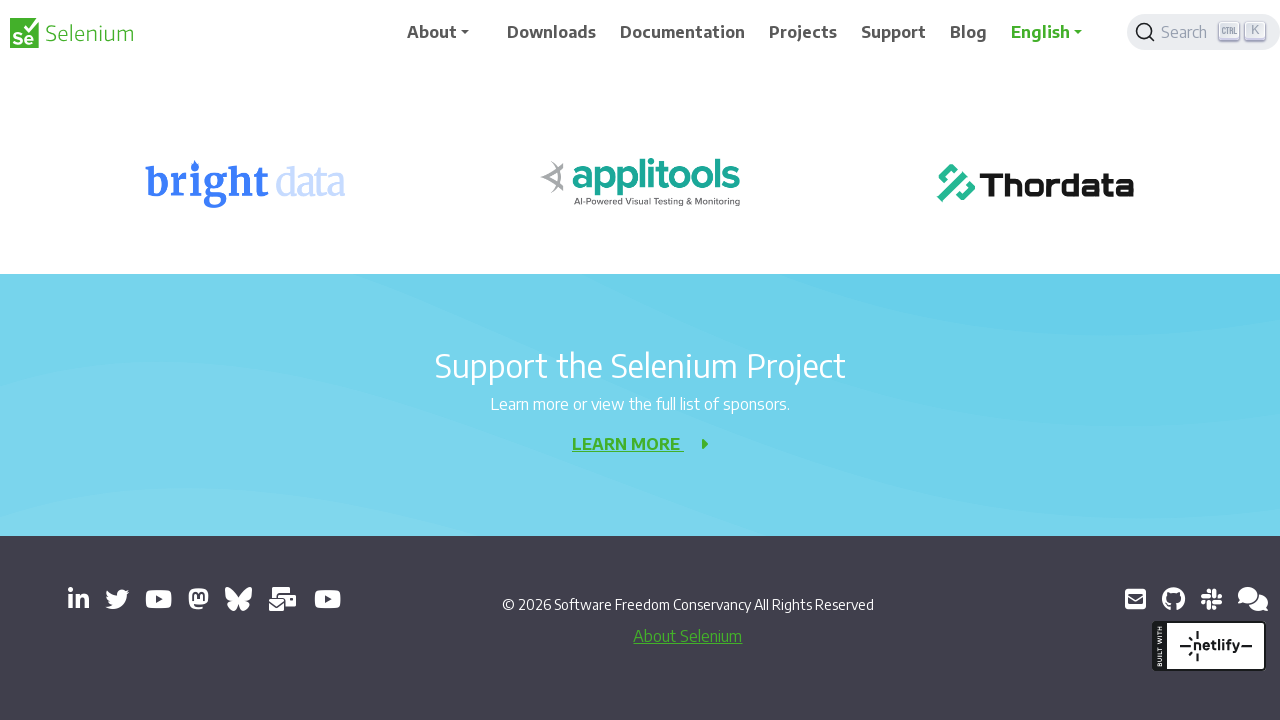

Waited 500ms for content to load after scrolling
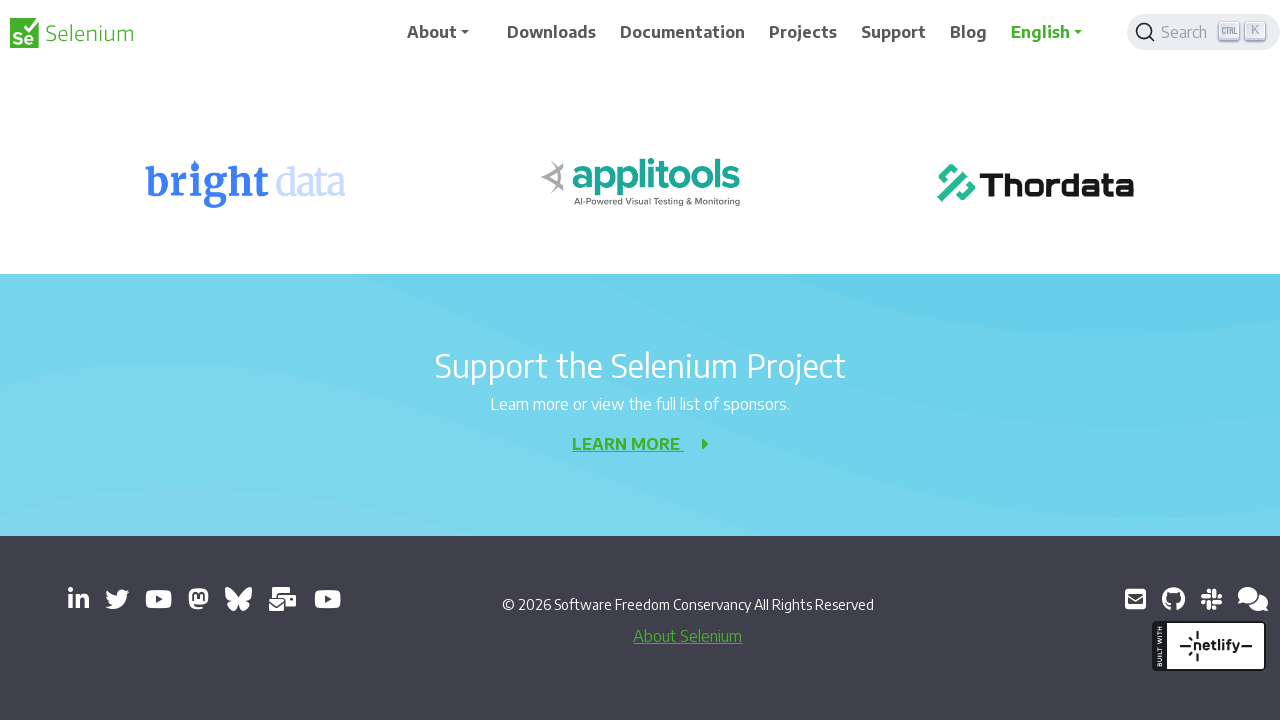

Scrolled down the page by 200 pixels
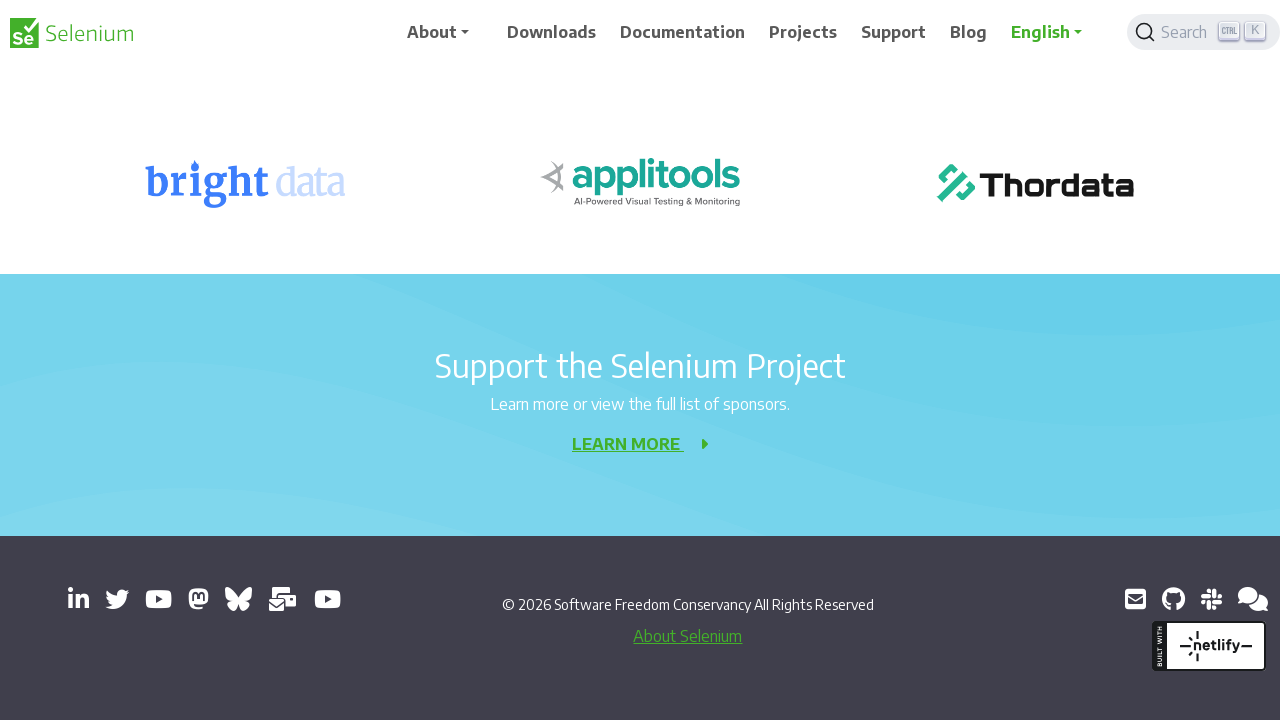

Waited 500ms for content to load after scrolling
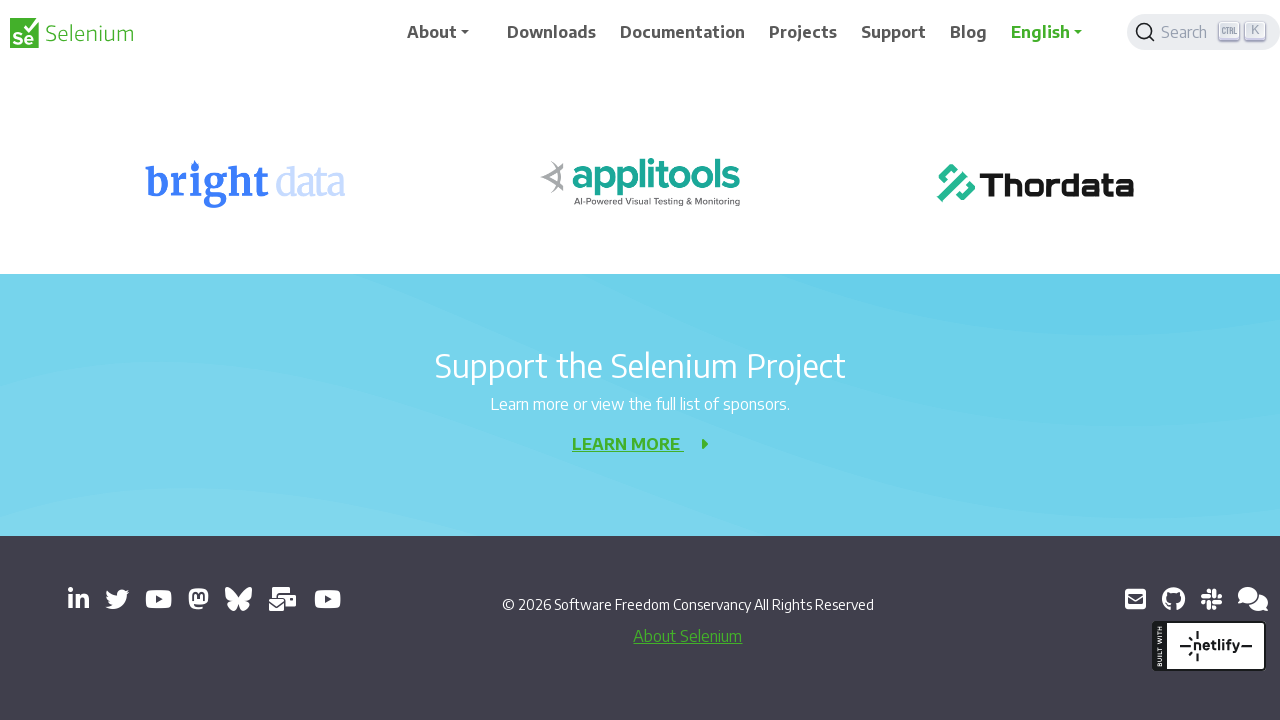

Scrolled down the page by 200 pixels
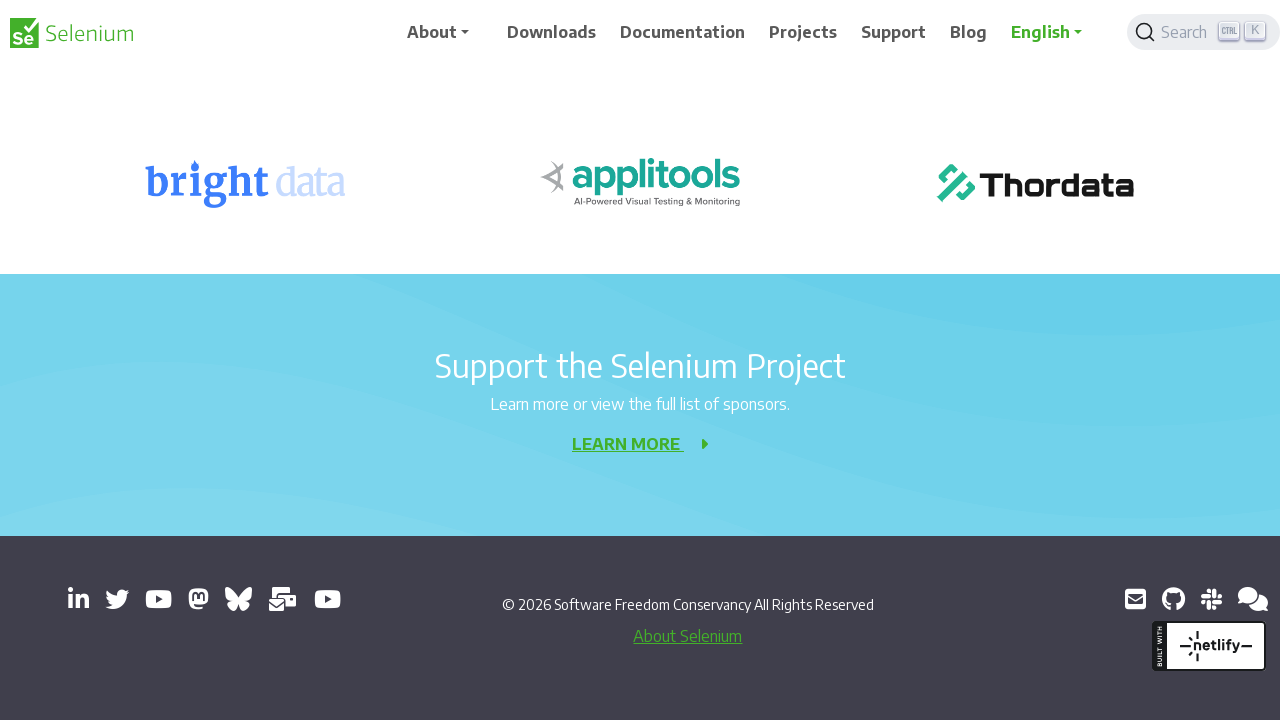

Waited 500ms for content to load after scrolling
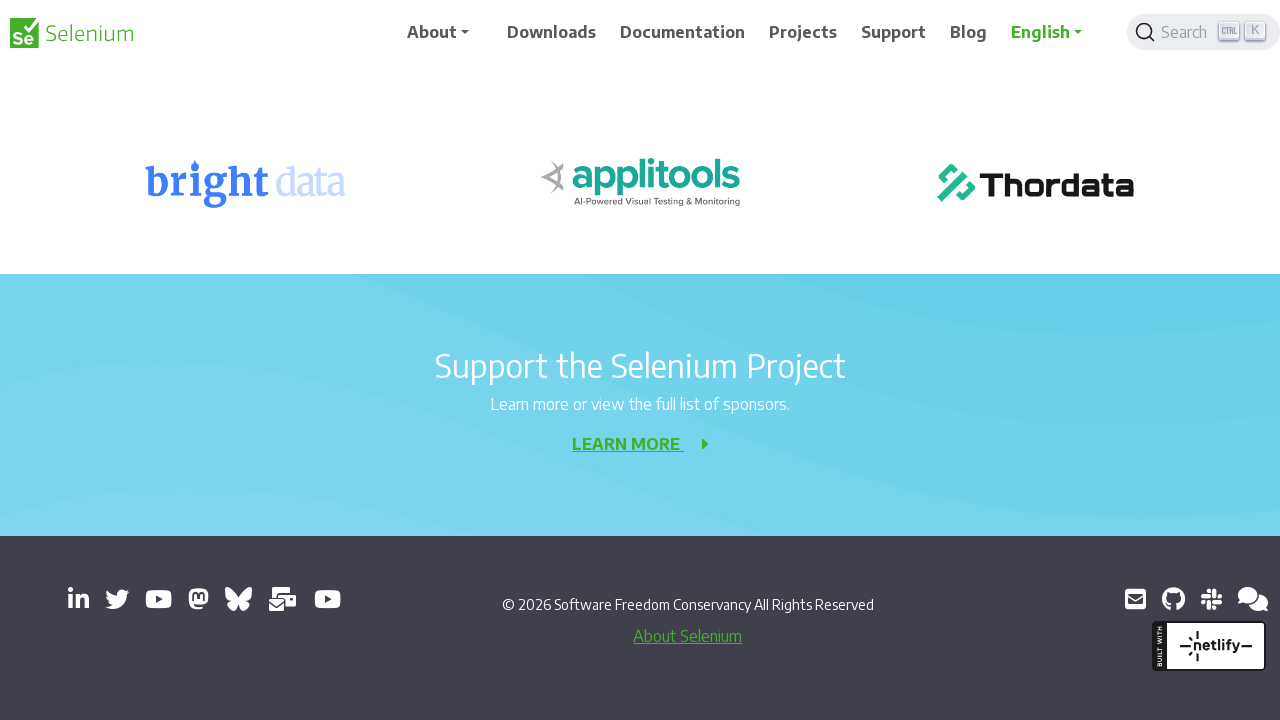

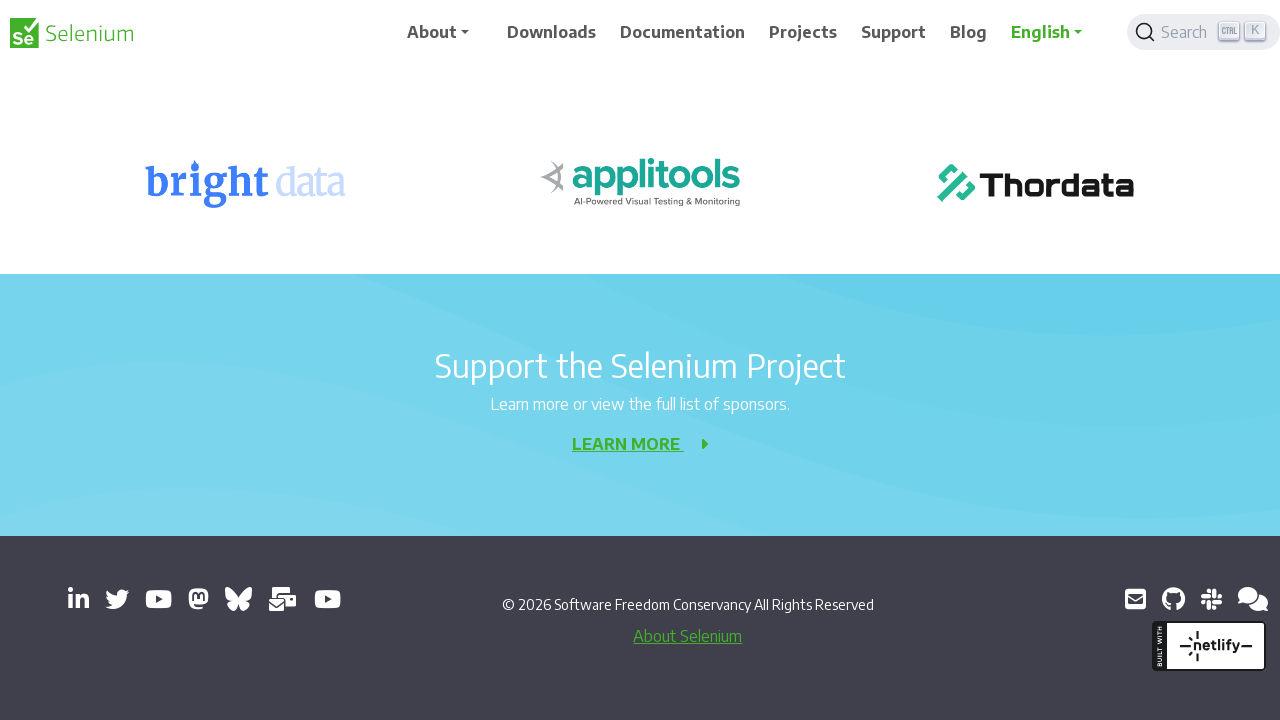